Tests an e-commerce shopping flow by adding multiple products to cart, applying a promo code, and completing the checkout process with country selection and terms acceptance

Starting URL: https://rahulshettyacademy.com/seleniumPractise/

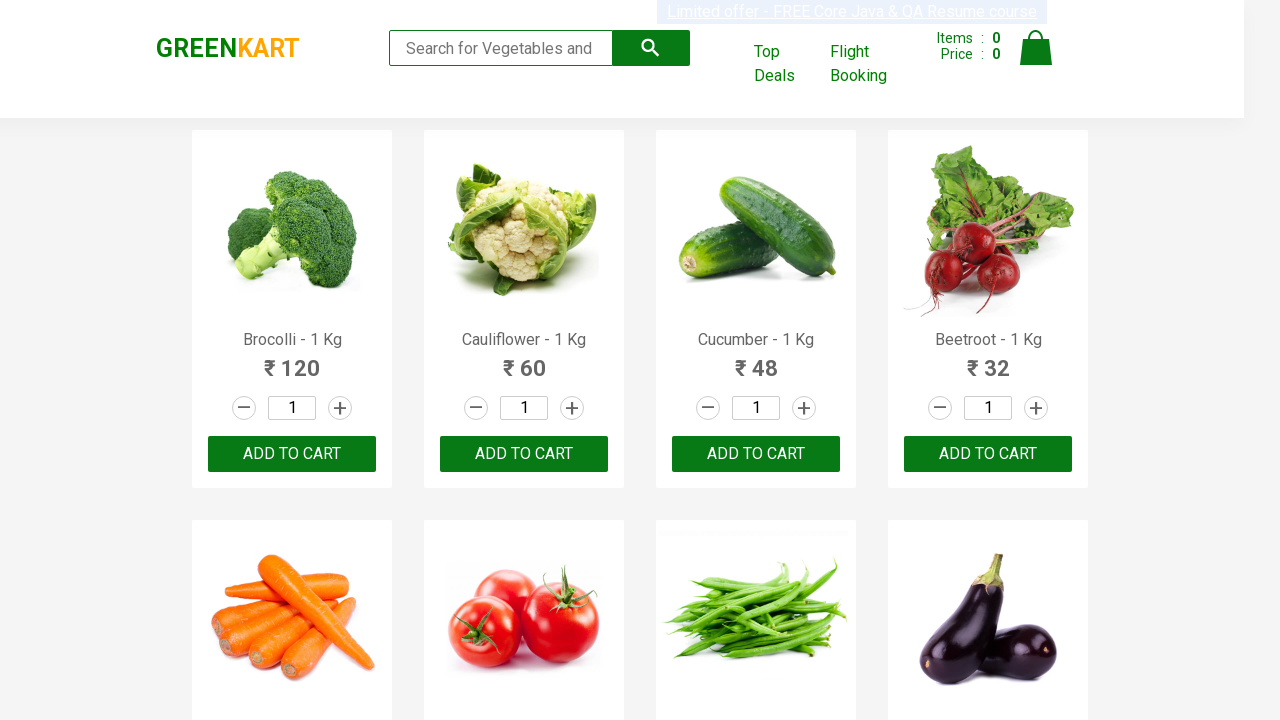

Retrieved all product elements from page
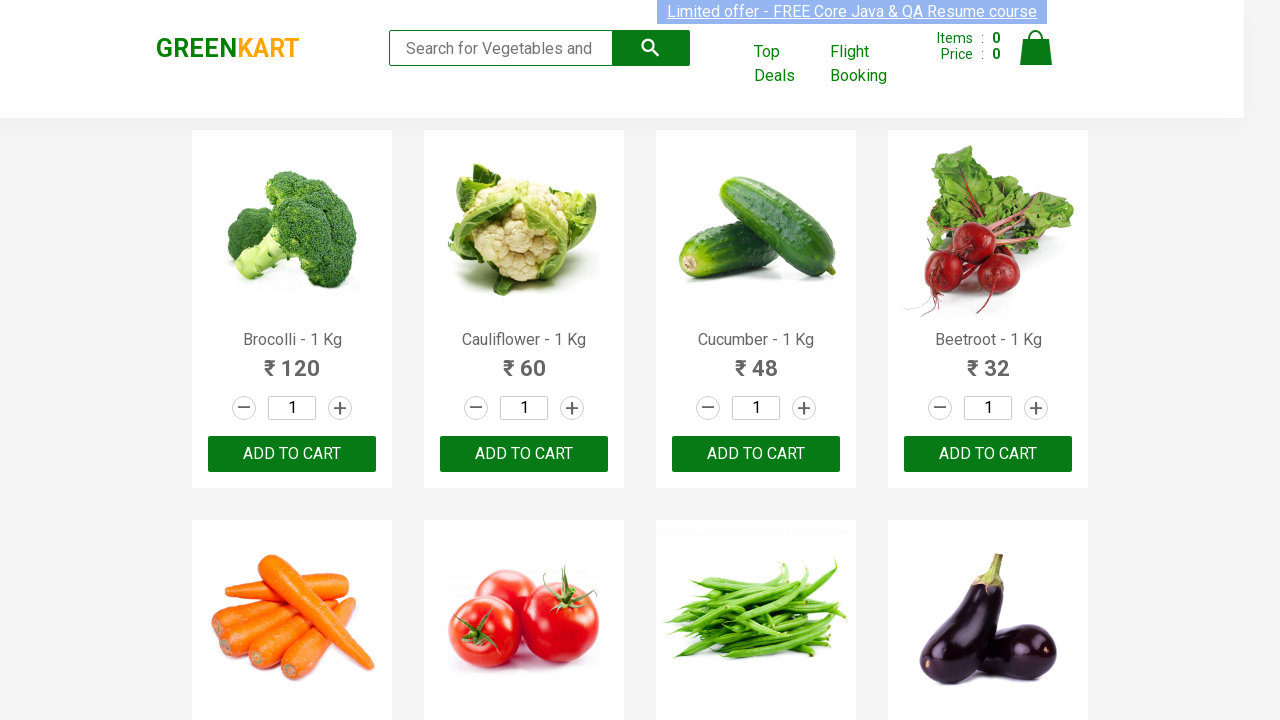

Retrieved text content for product 1
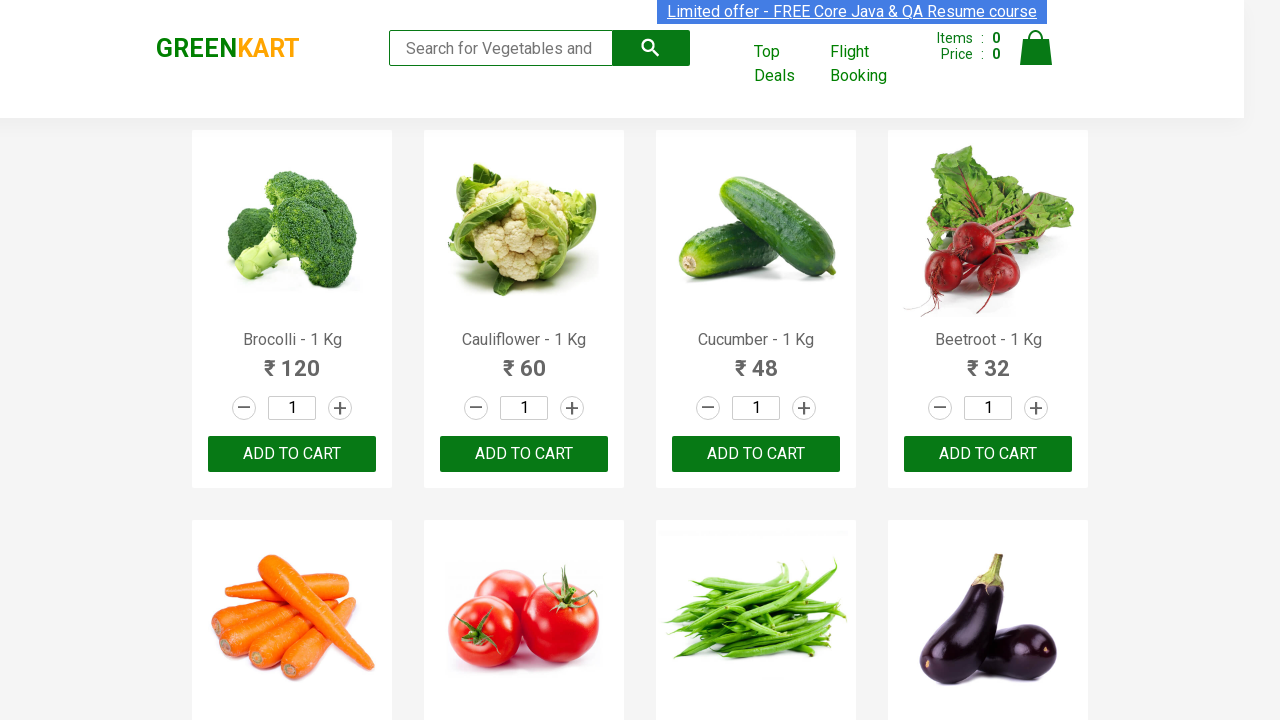

Added Brocolli to cart at (292, 454) on xpath=//div[@class='product-action'] >> nth=0
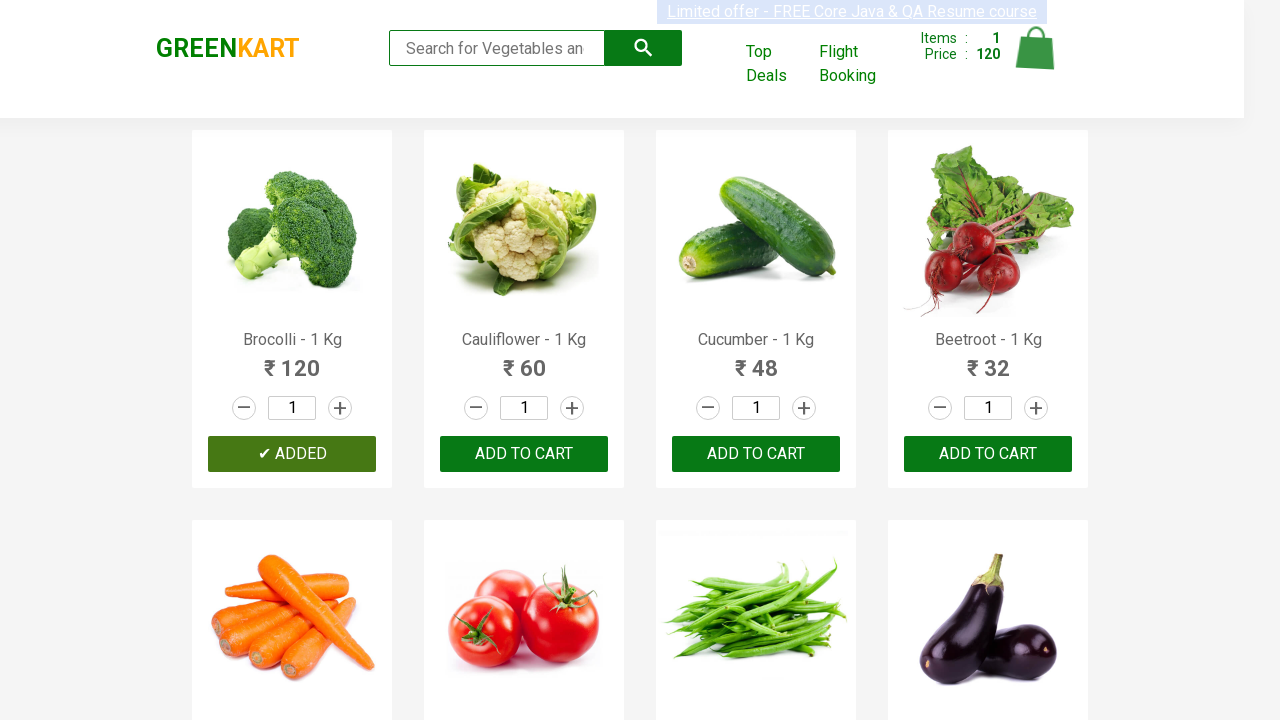

Retrieved text content for product 2
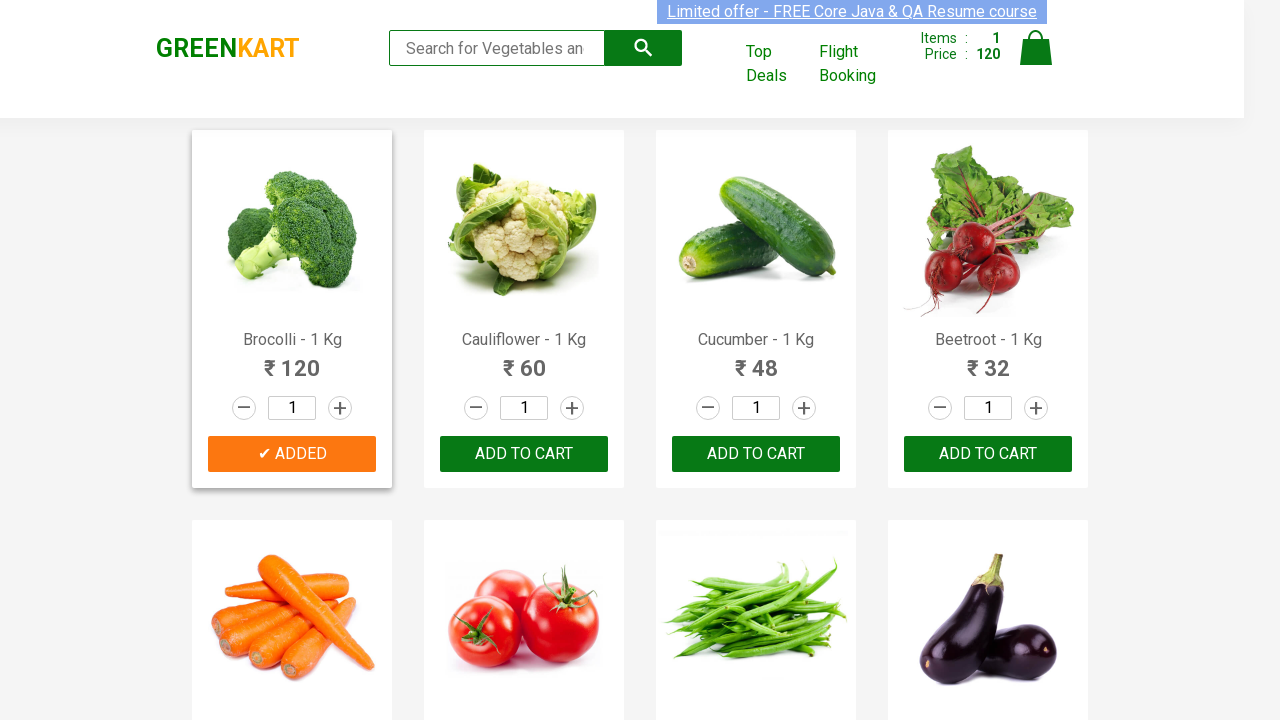

Retrieved text content for product 3
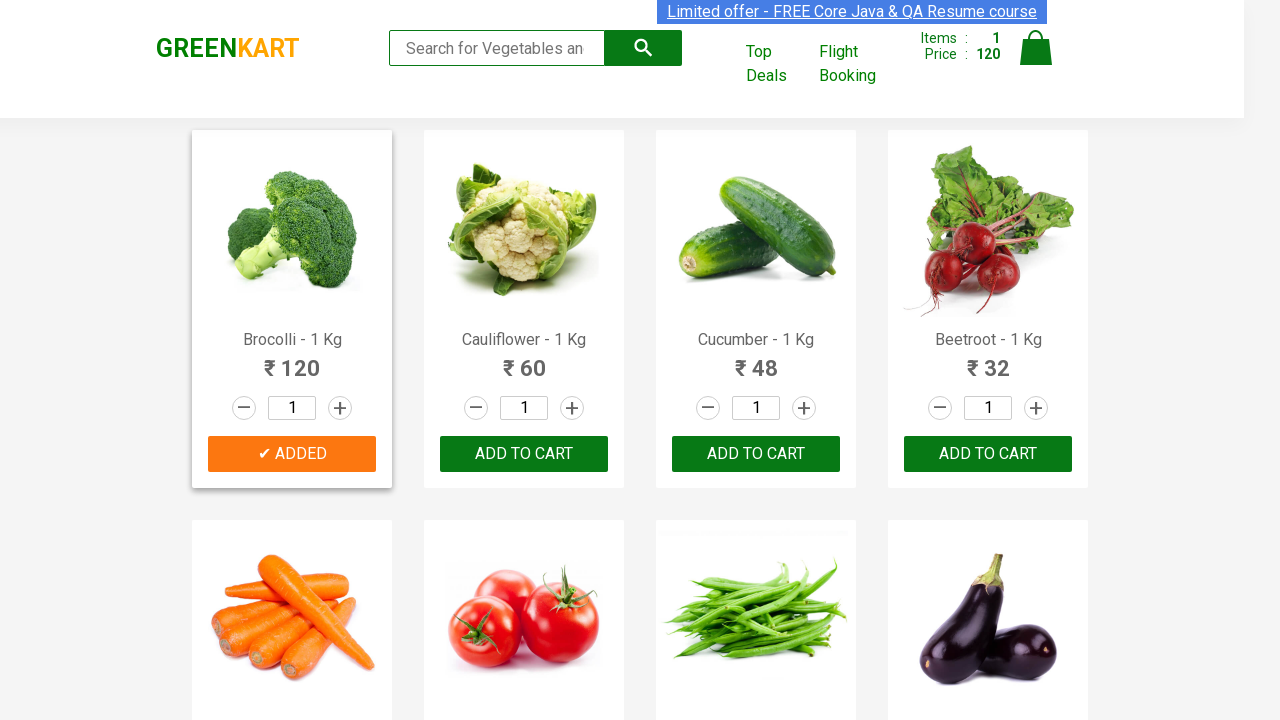

Added Cucumber to cart at (756, 454) on xpath=//div[@class='product-action'] >> nth=2
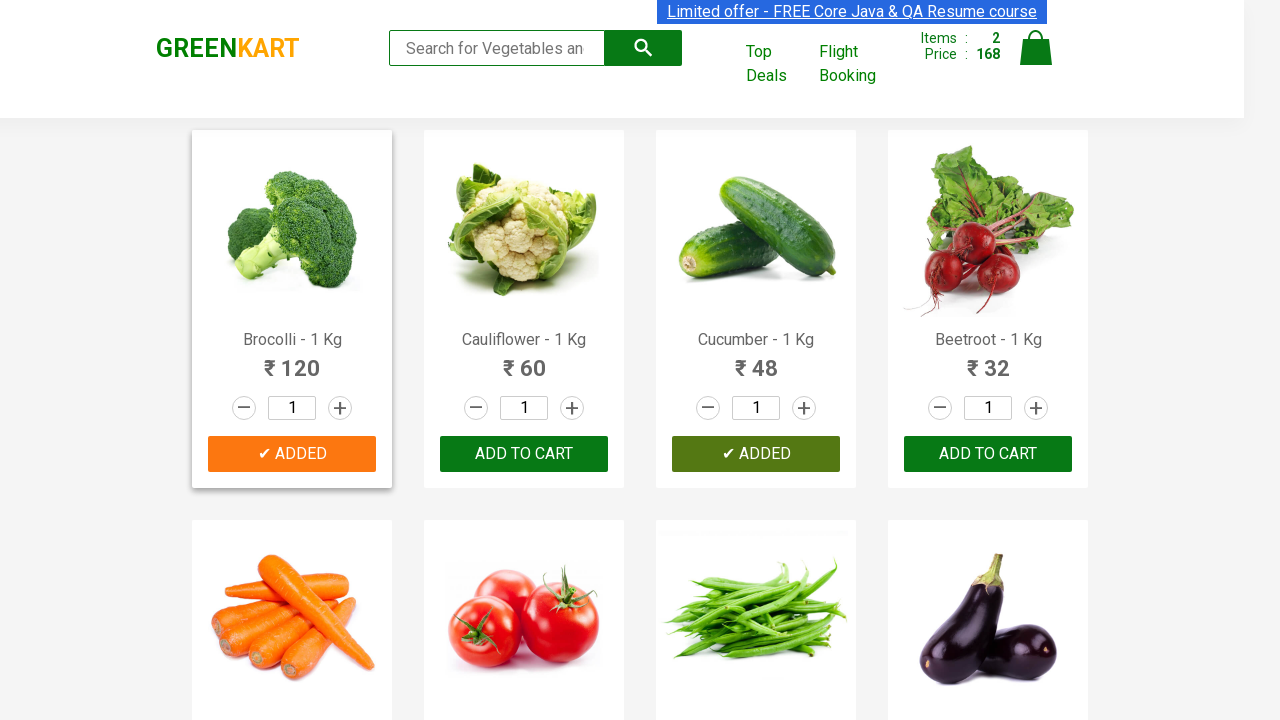

Retrieved text content for product 4
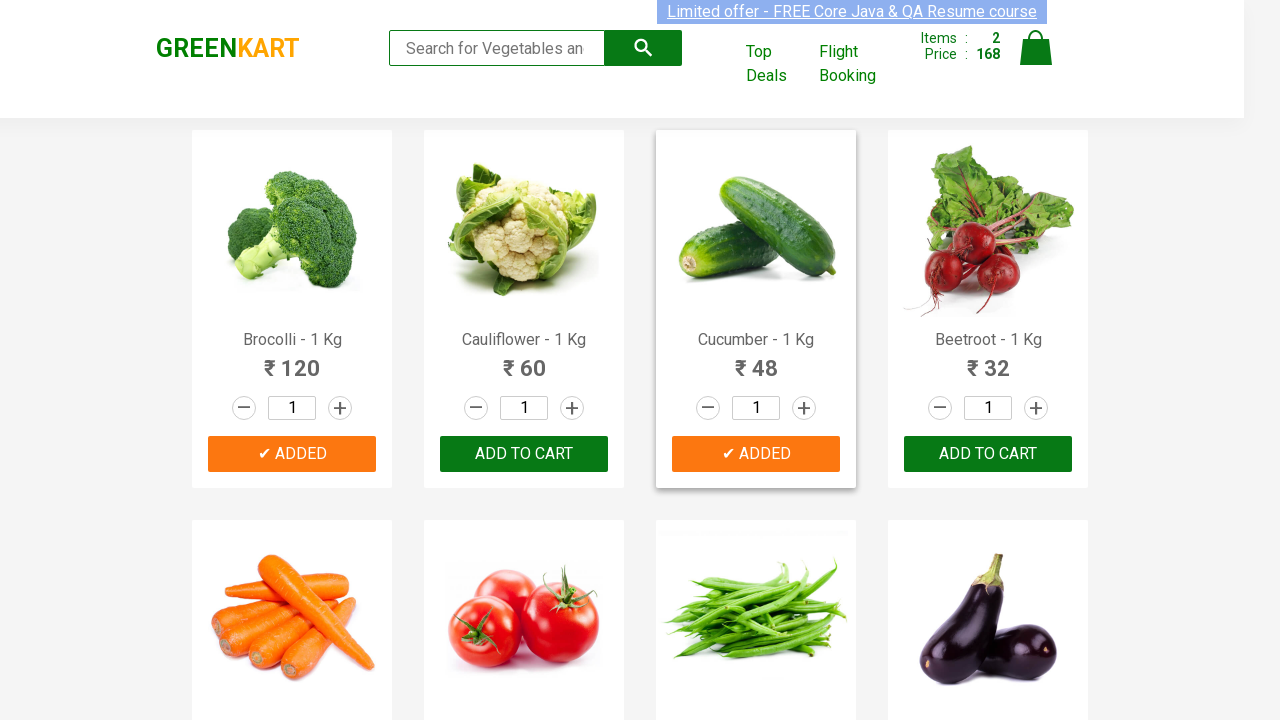

Retrieved text content for product 5
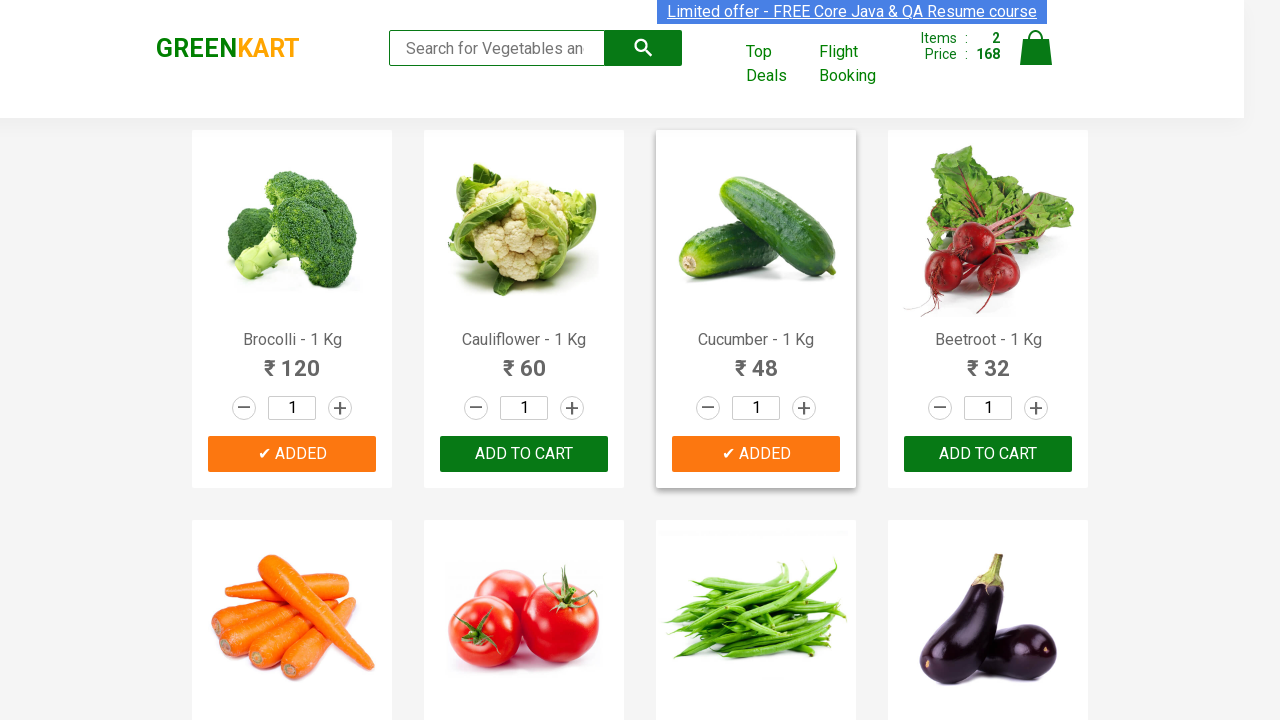

Retrieved text content for product 6
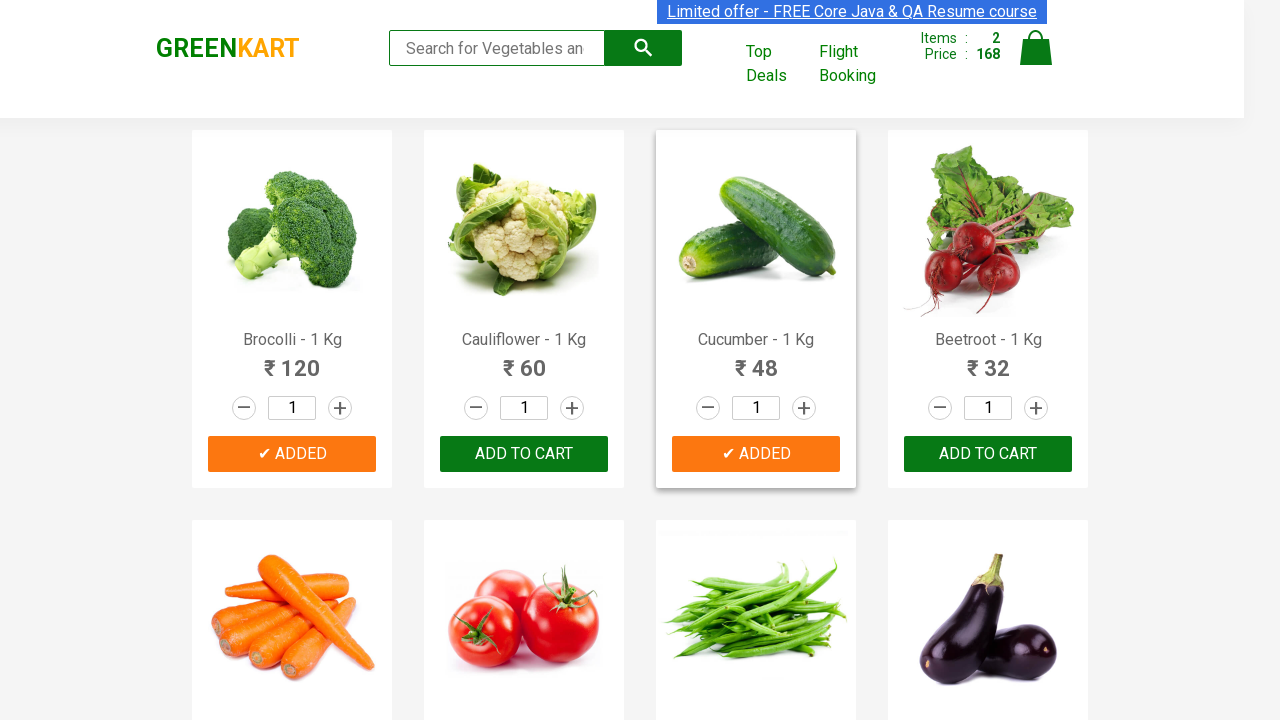

Retrieved text content for product 7
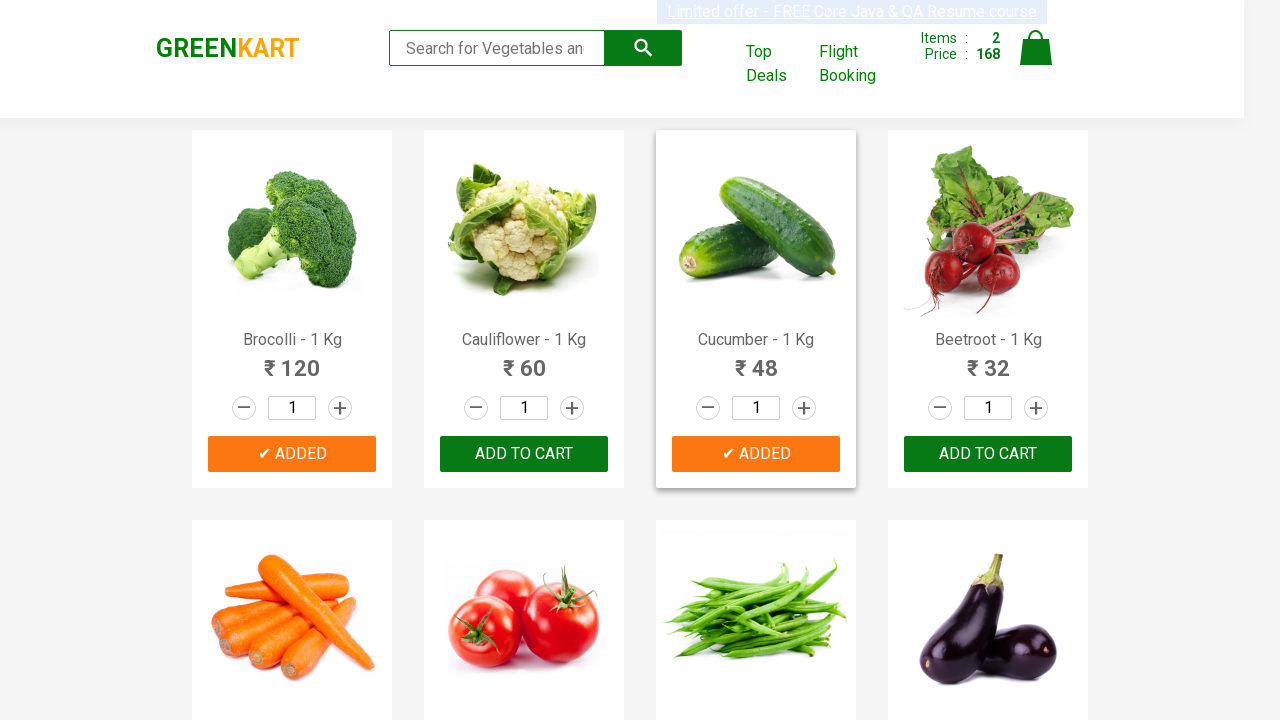

Retrieved text content for product 8
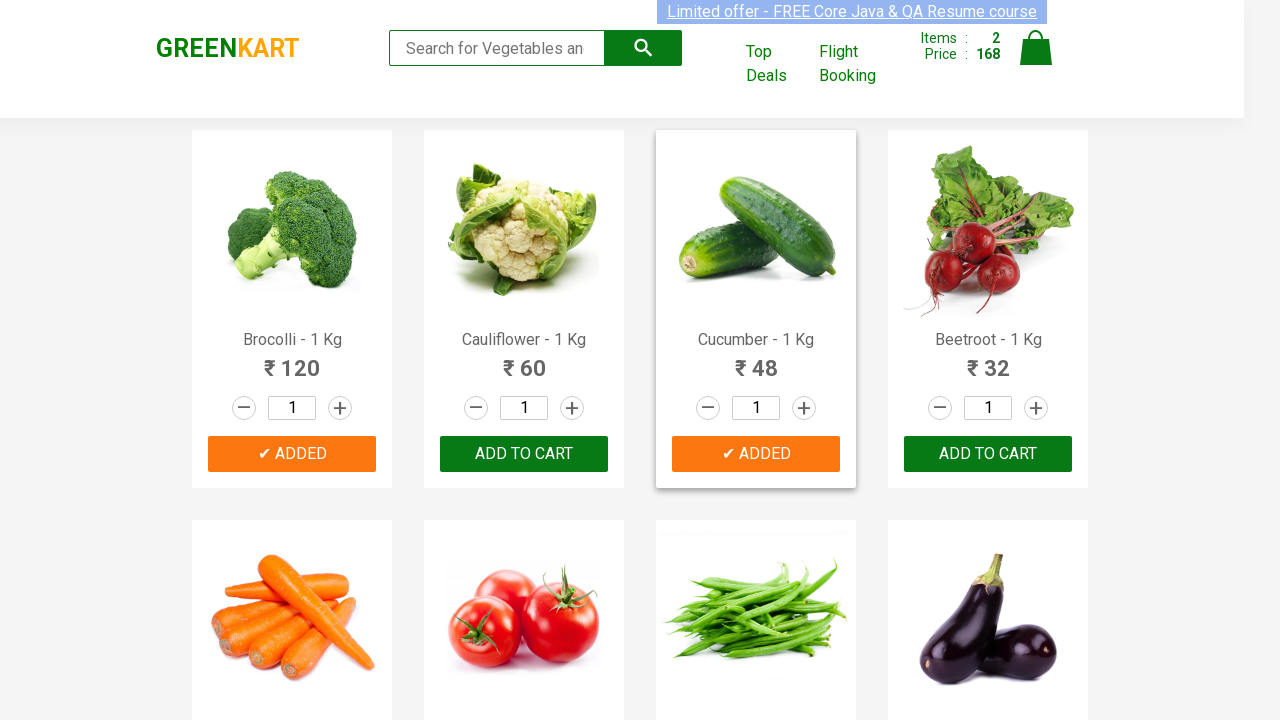

Retrieved text content for product 9
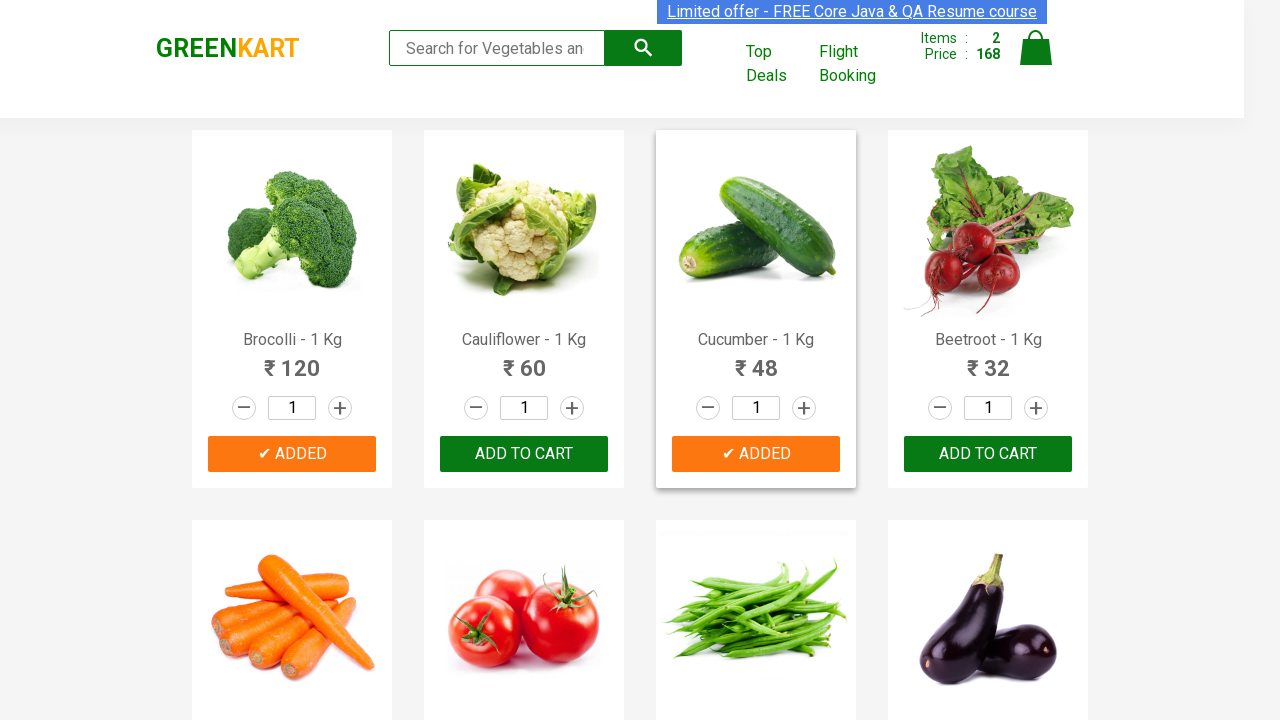

Retrieved text content for product 10
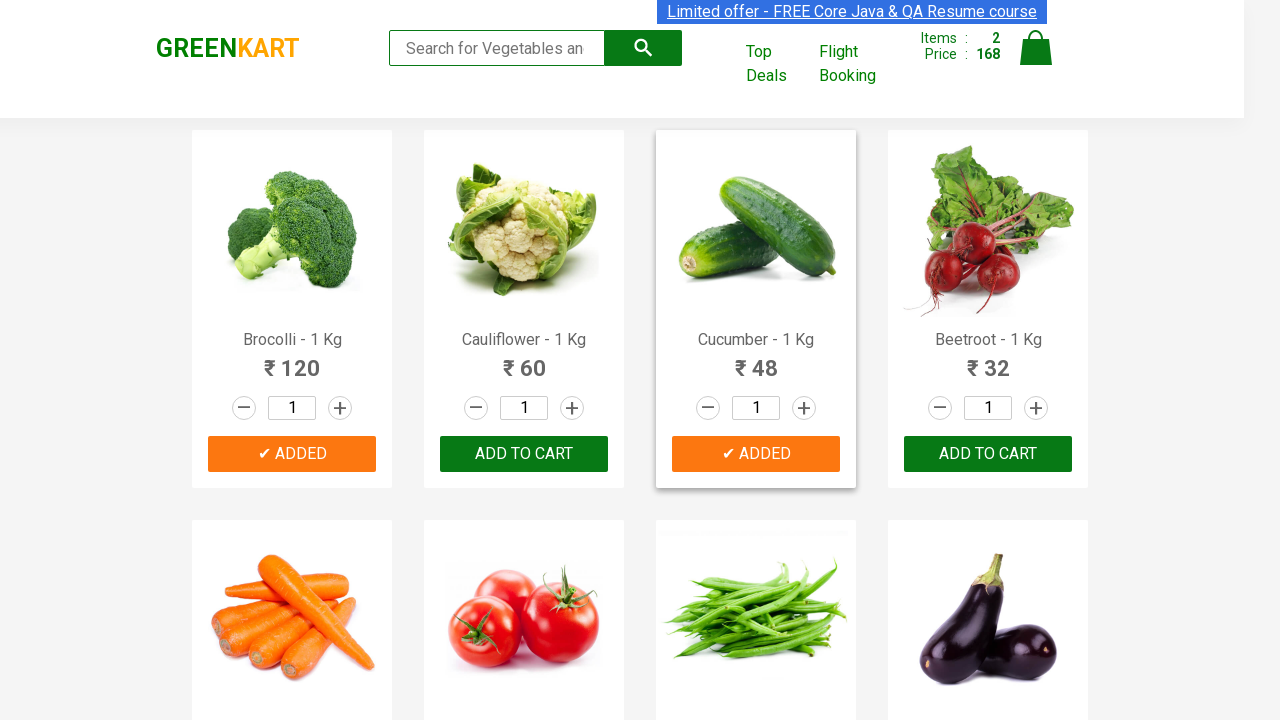

Retrieved text content for product 11
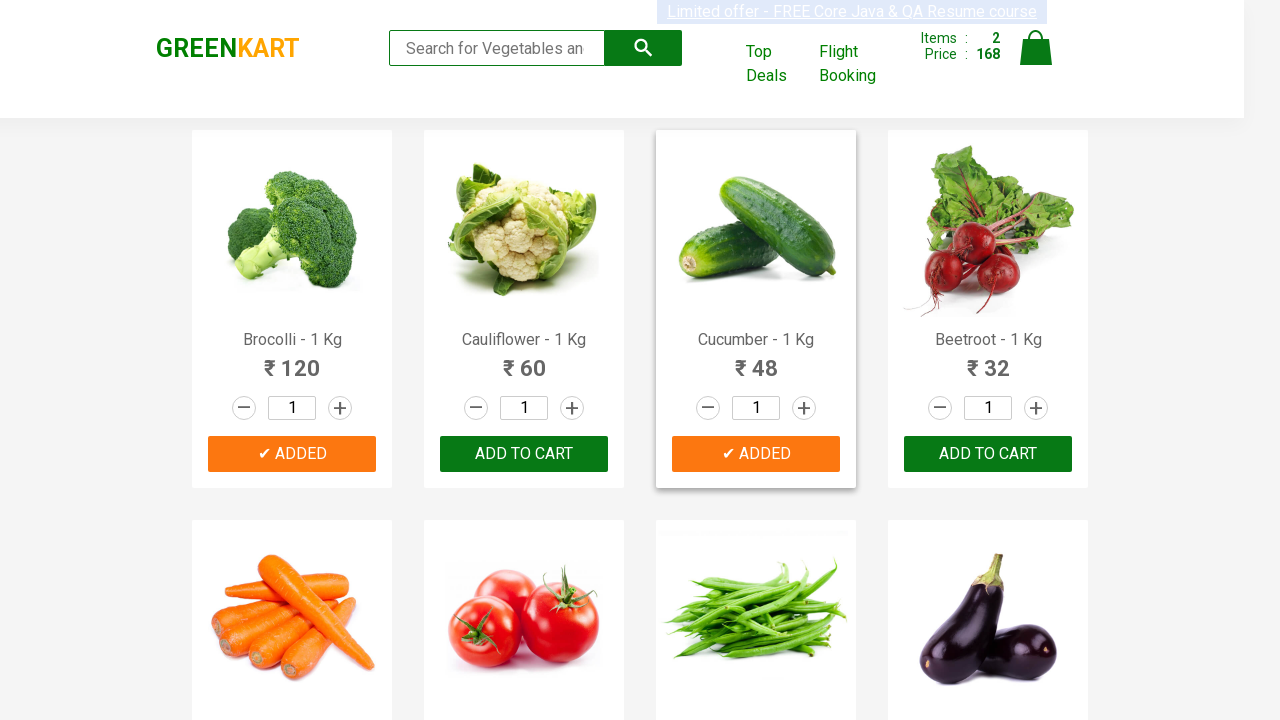

Retrieved text content for product 12
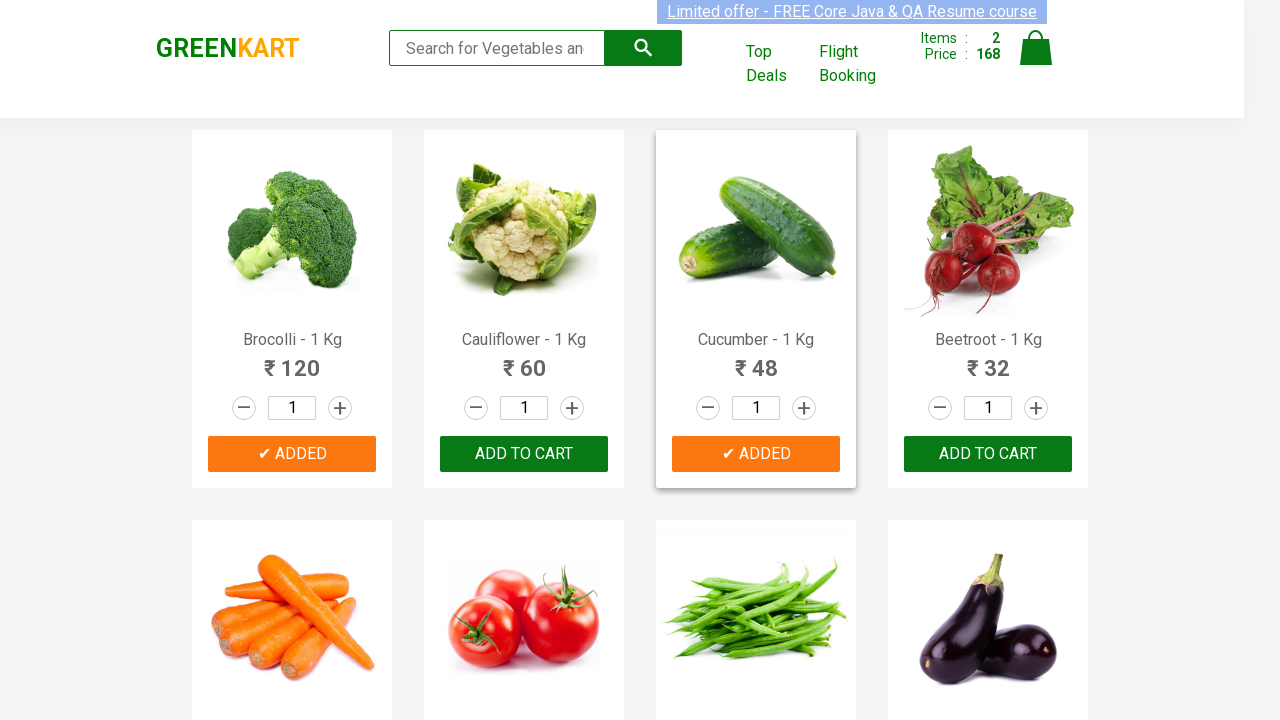

Retrieved text content for product 13
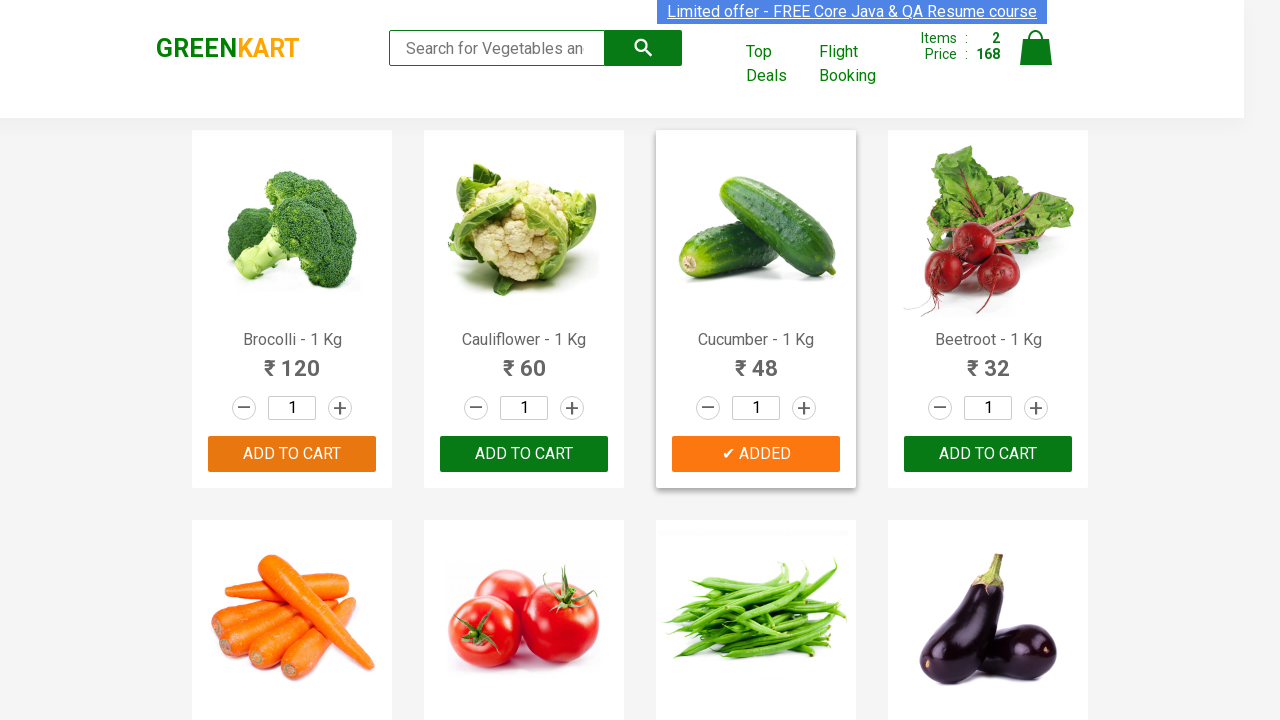

Retrieved text content for product 14
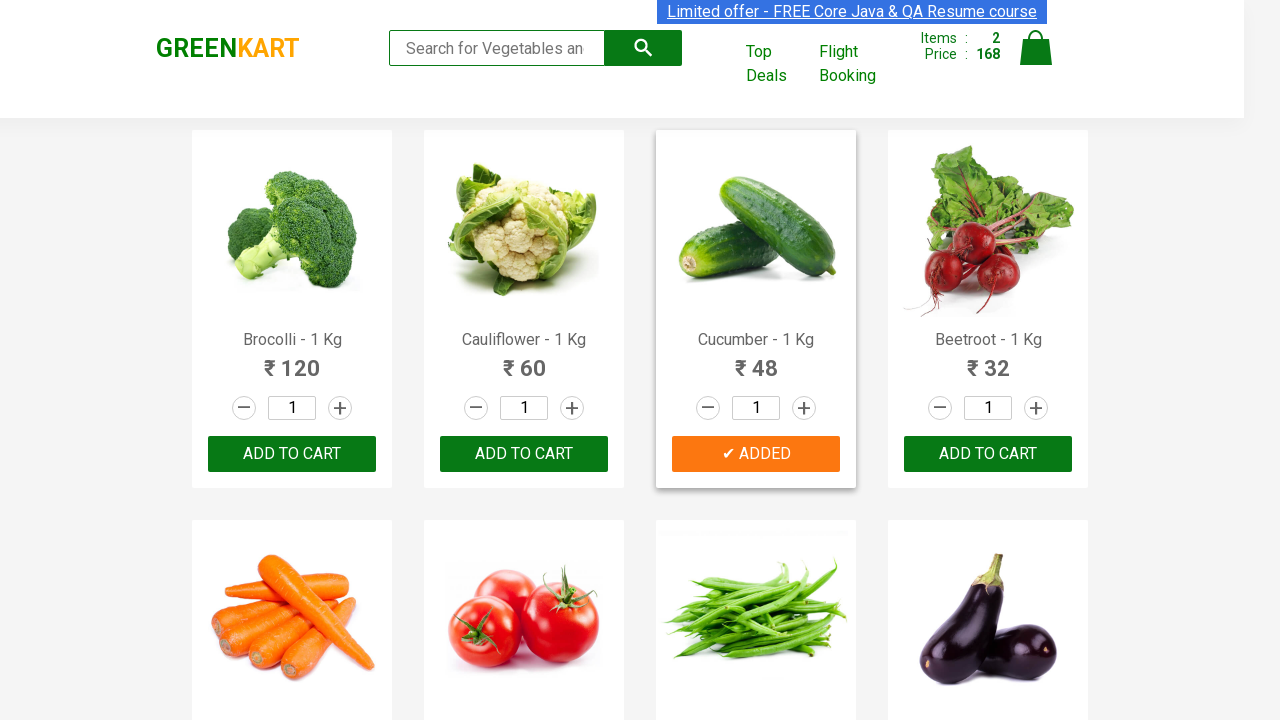

Added Onion to cart at (524, 360) on xpath=//div[@class='product-action'] >> nth=13
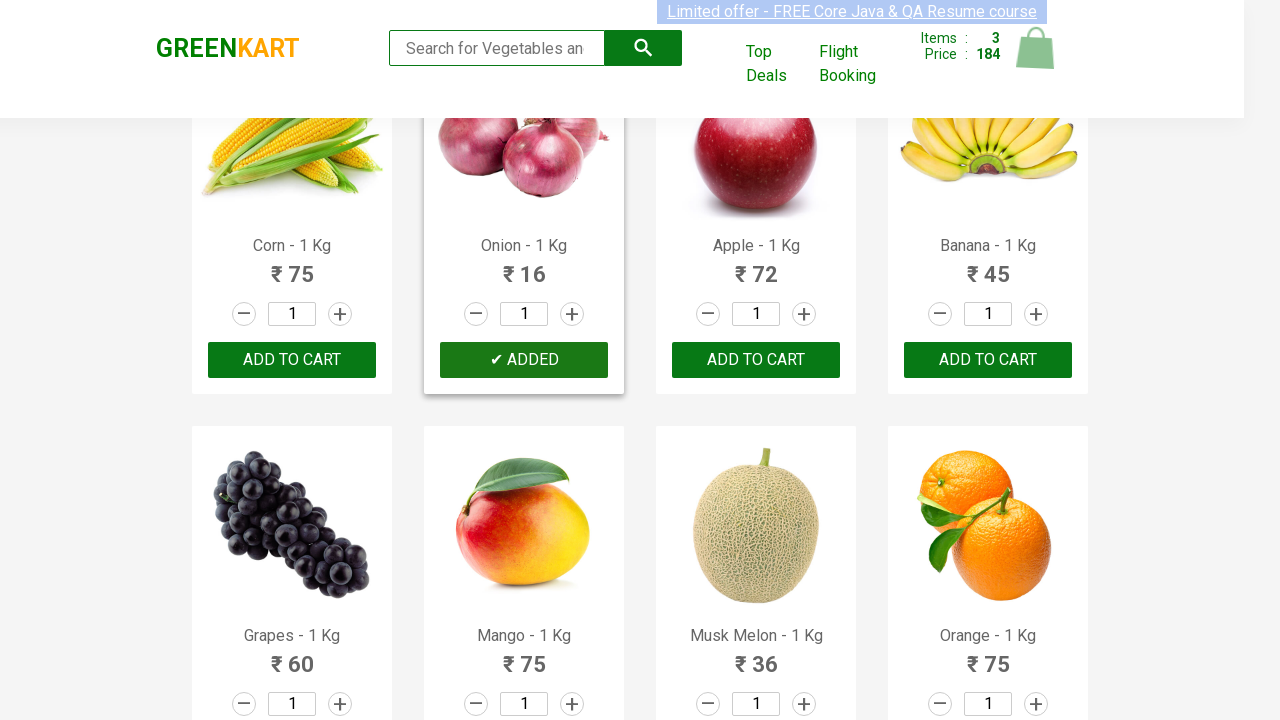

Retrieved text content for product 15
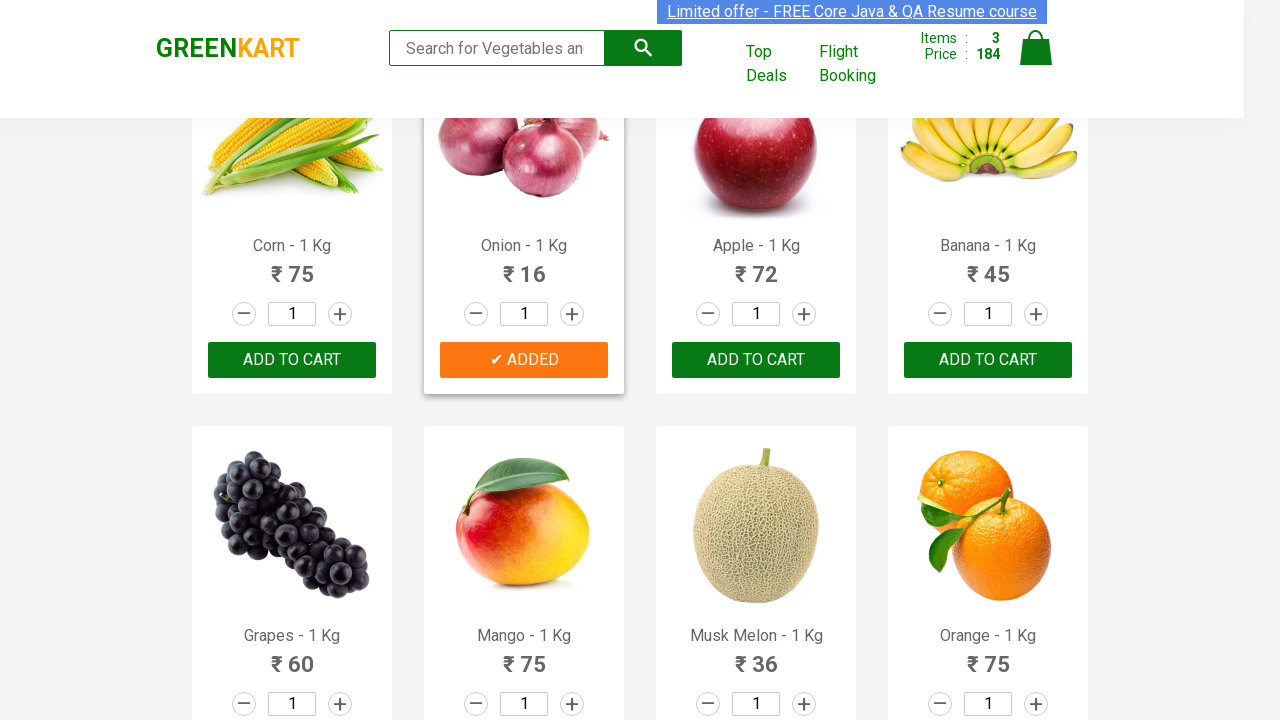

Added Apple to cart at (756, 360) on xpath=//div[@class='product-action'] >> nth=14
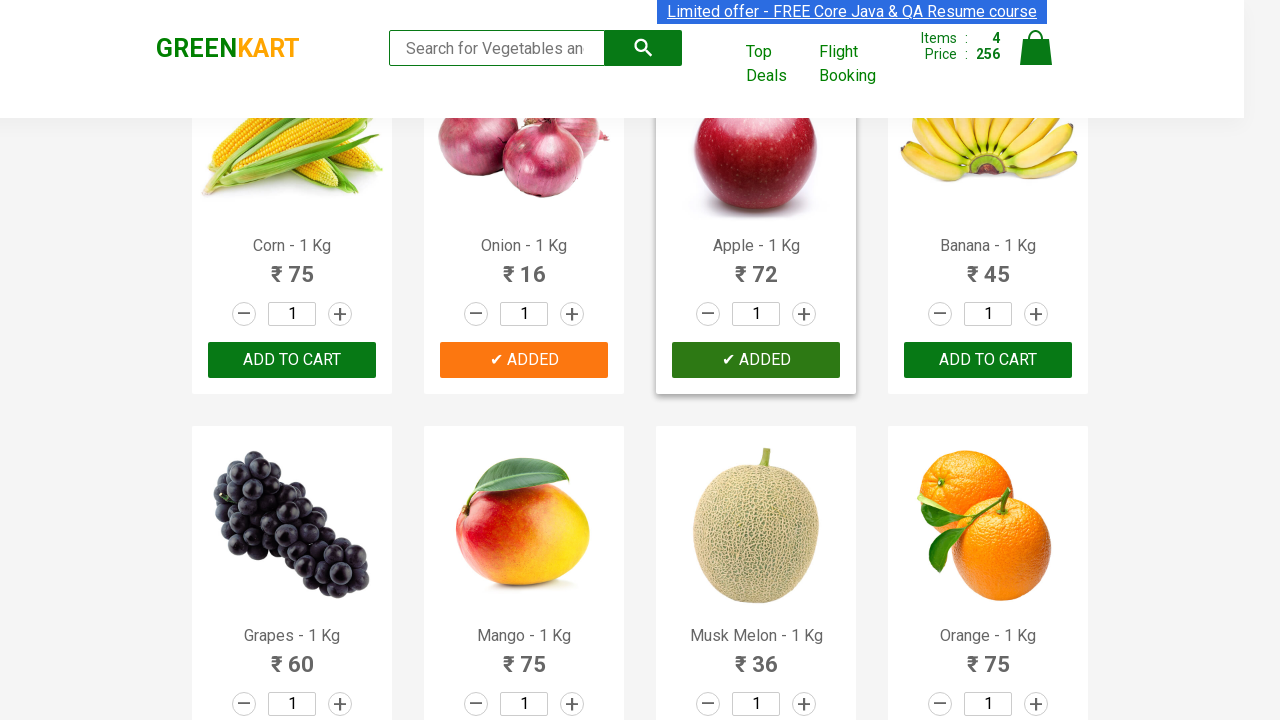

Retrieved text content for product 16
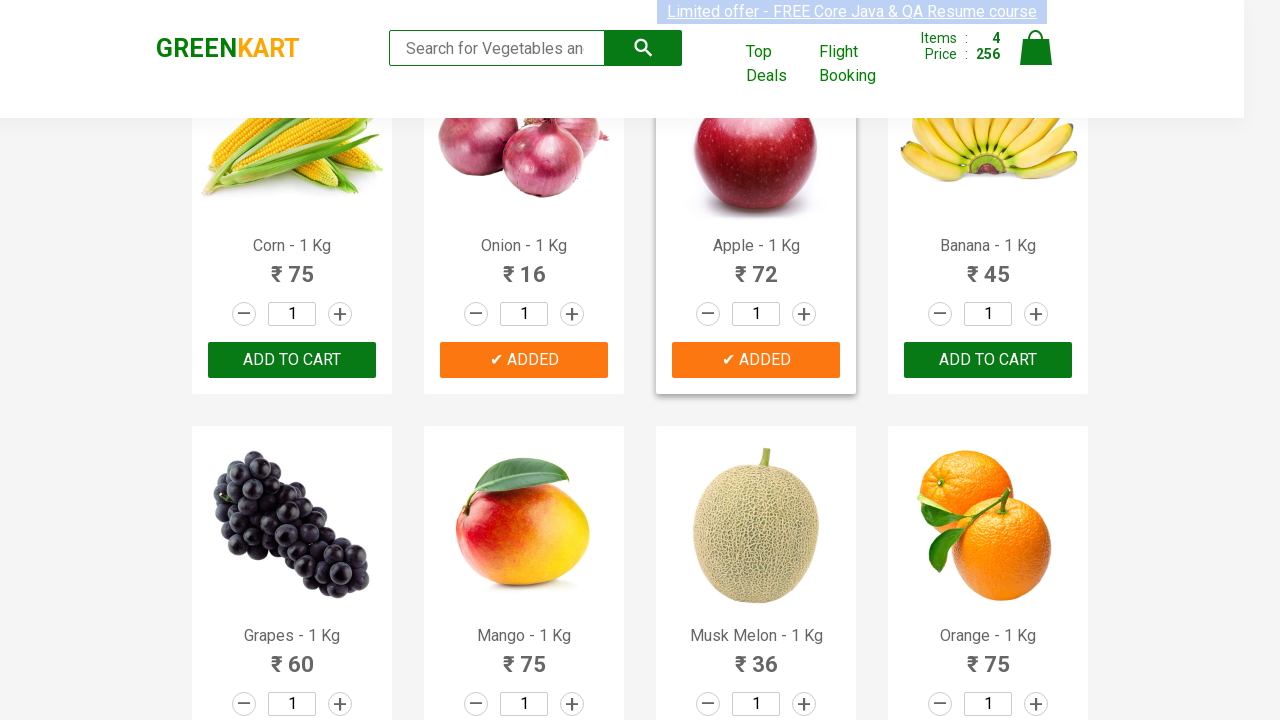

Retrieved text content for product 17
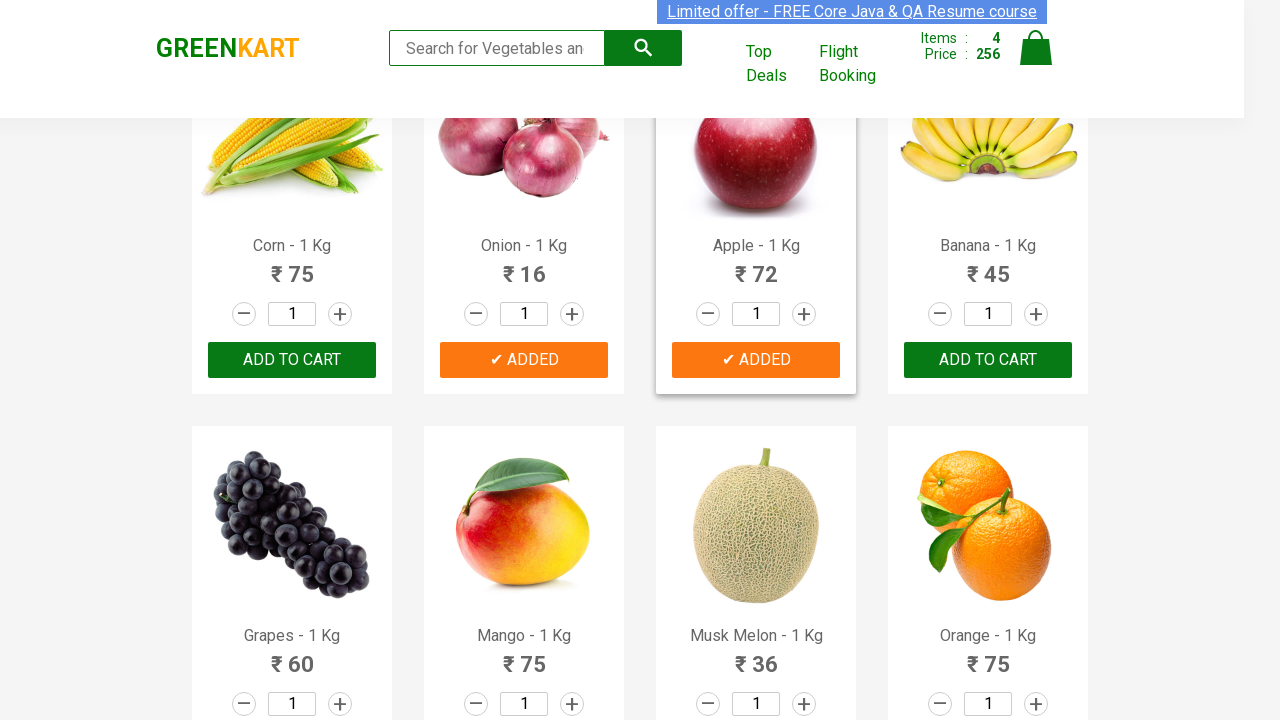

Added Grapes to cart at (292, 686) on xpath=//div[@class='product-action'] >> nth=16
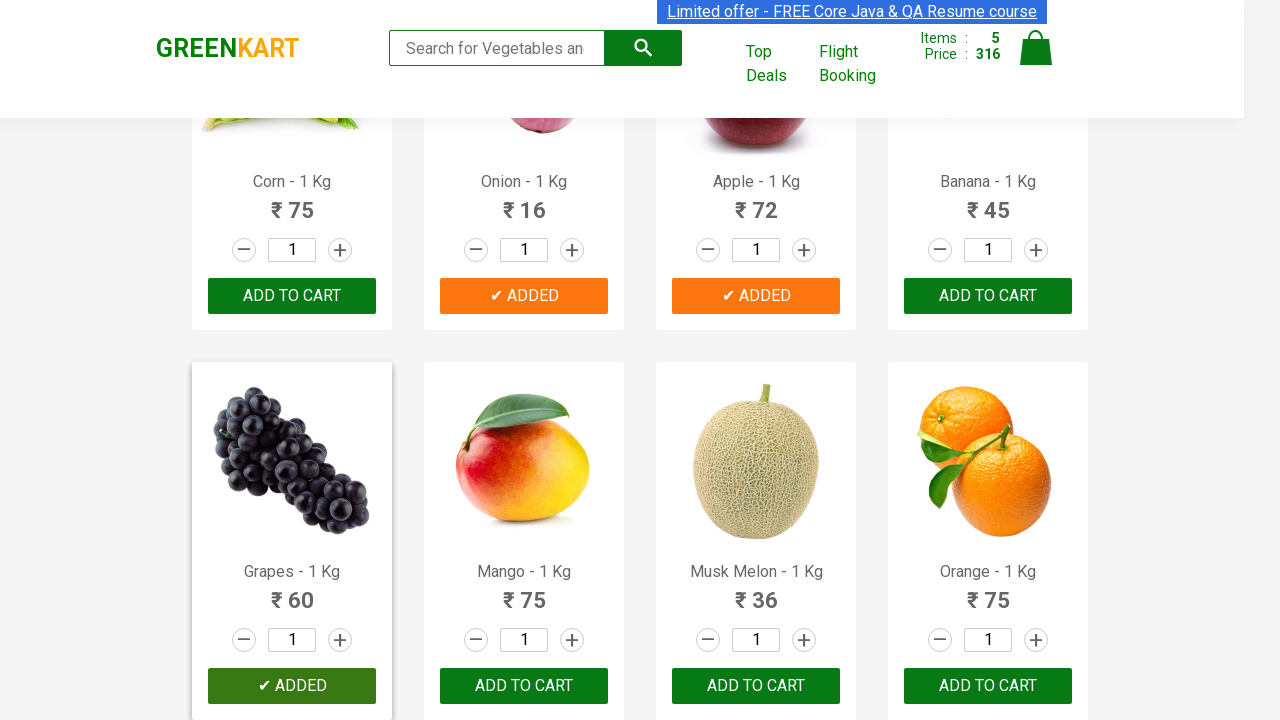

Retrieved text content for product 18
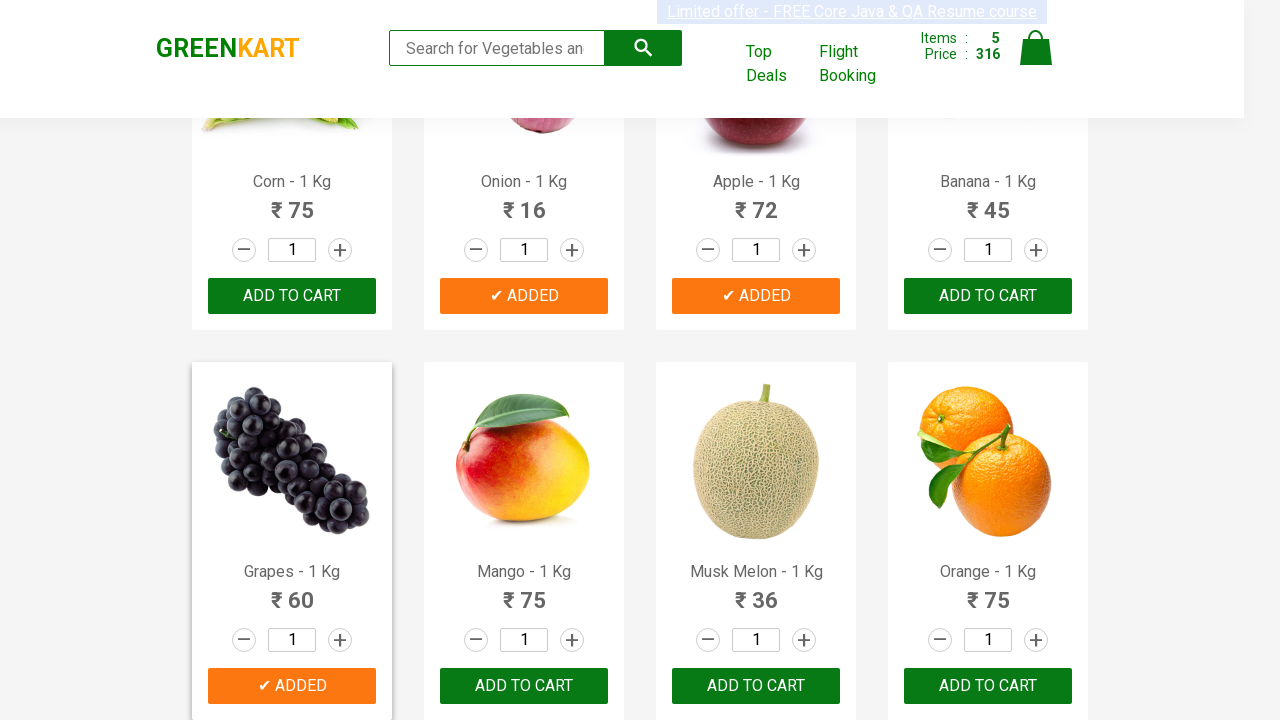

Retrieved text content for product 19
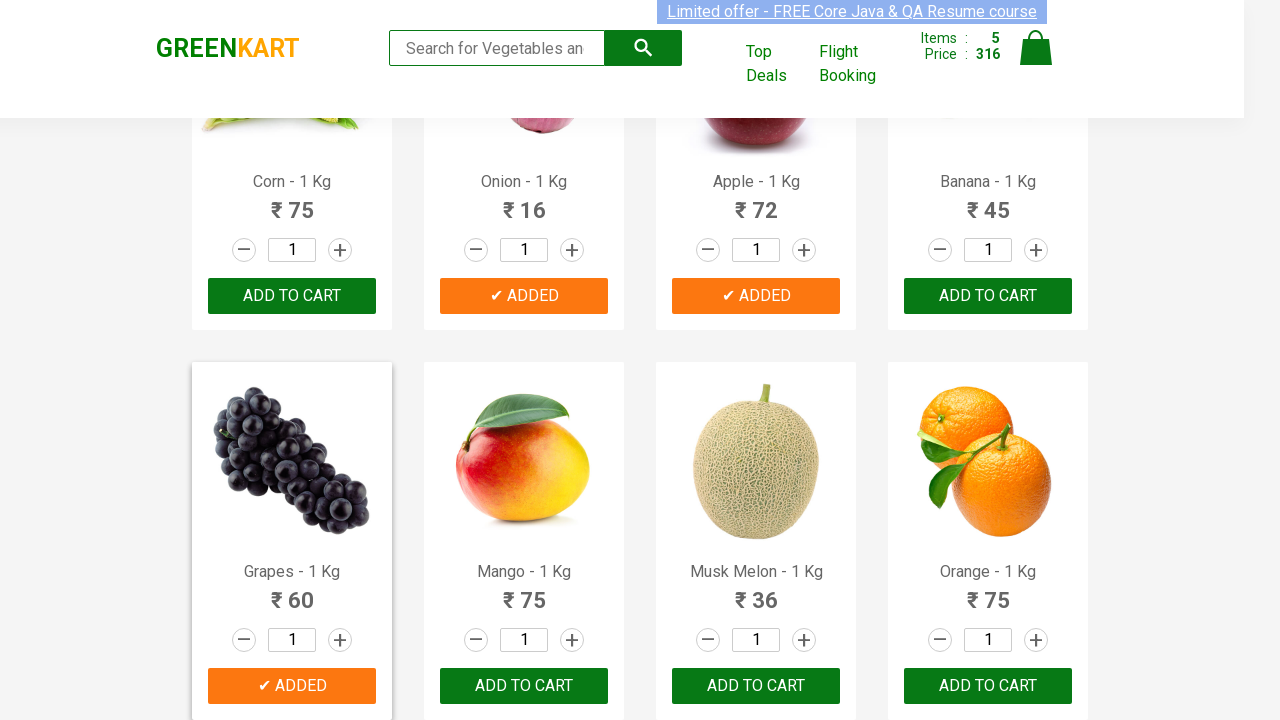

Retrieved text content for product 20
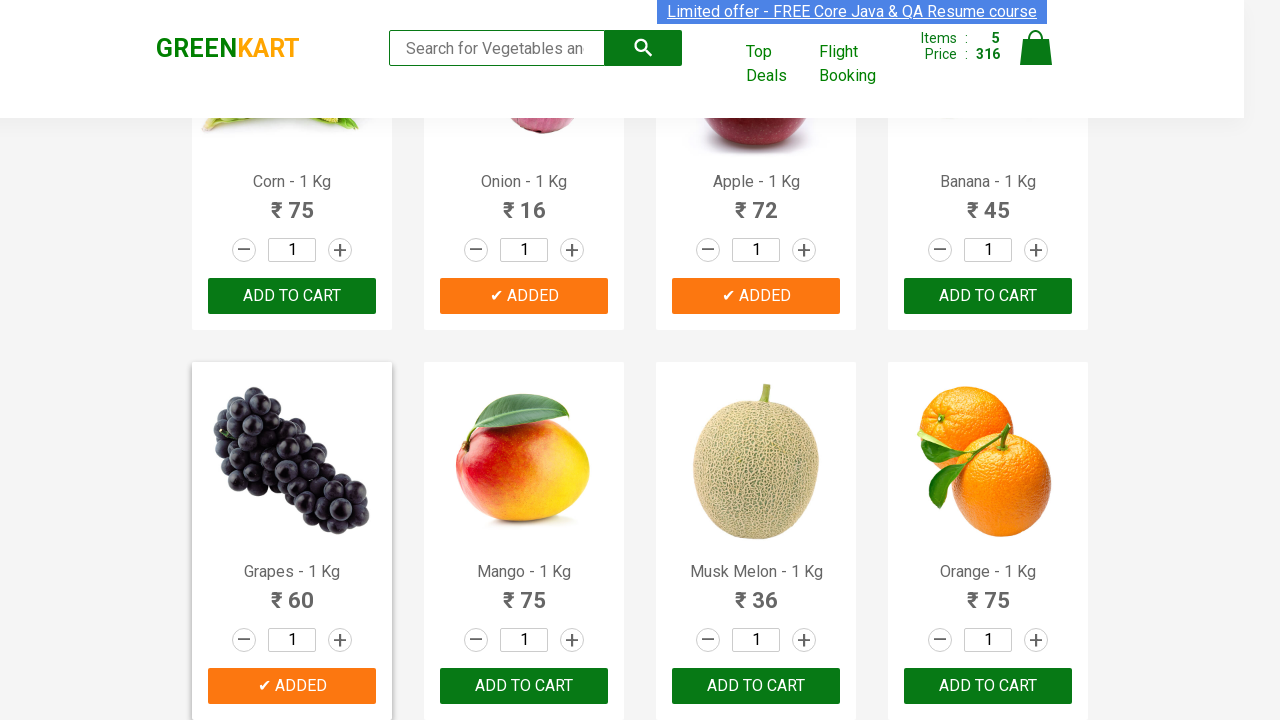

Added Orange to cart at (988, 686) on xpath=//div[@class='product-action'] >> nth=19
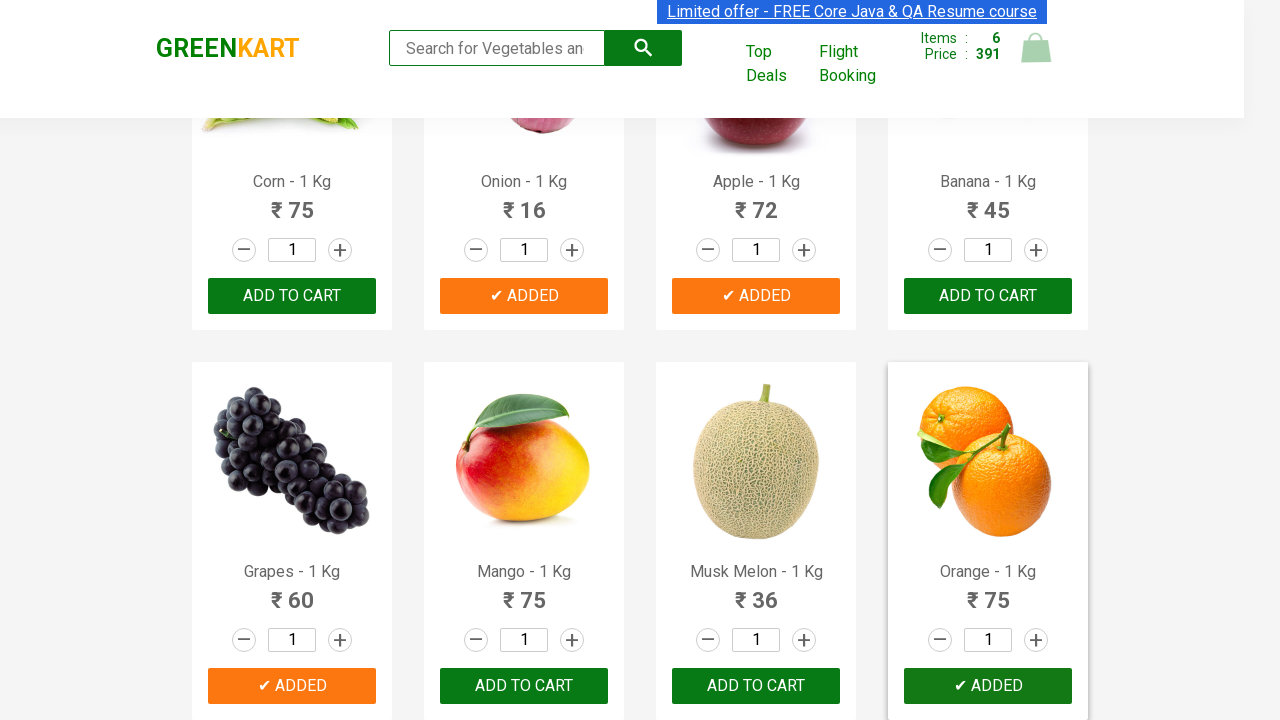

Clicked cart icon to view shopping cart at (1036, 48) on xpath=//a[@class='cart-icon']//img[contains(@class,'')]
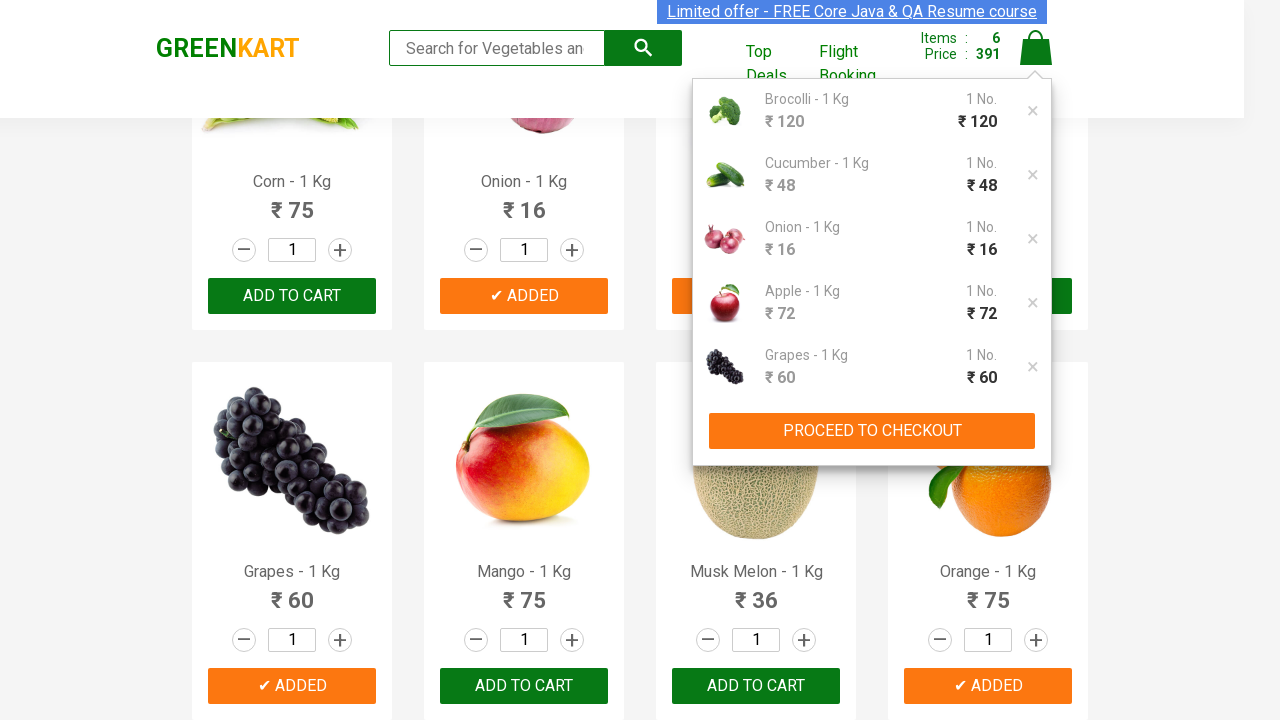

Clicked PROCEED TO CHECKOUT button at (872, 431) on xpath=//button[contains(text(),'PROCEED TO CHECKOUT')]
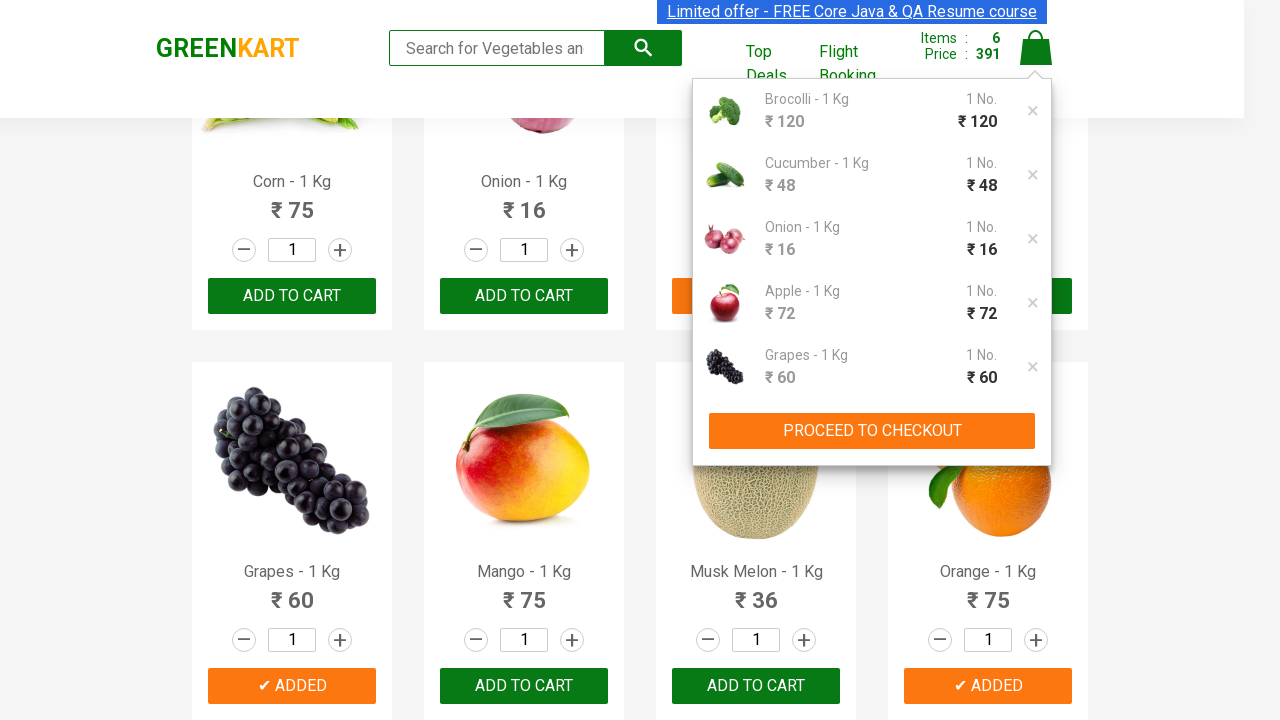

Filled promo code field with 'rahulshettyacademy' on //input[@class='promoCode']
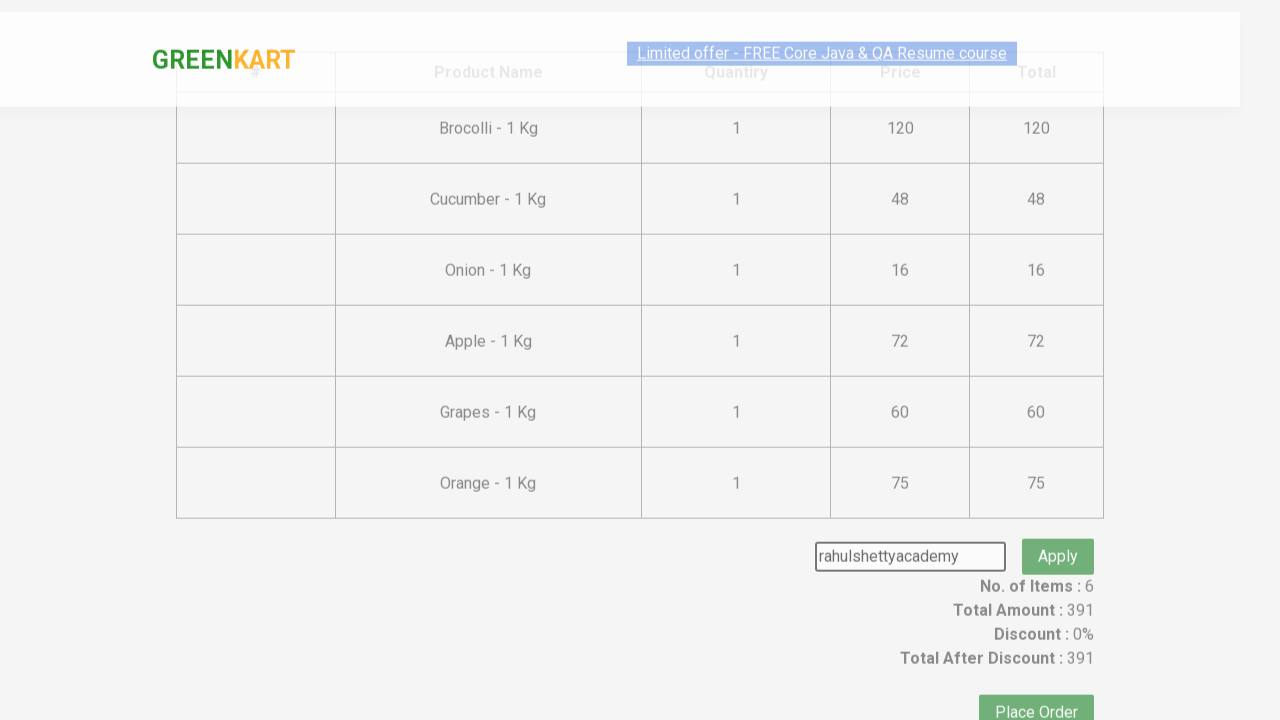

Clicked Apply button for promo code at (1058, 530) on xpath=//button[@class='promoBtn']
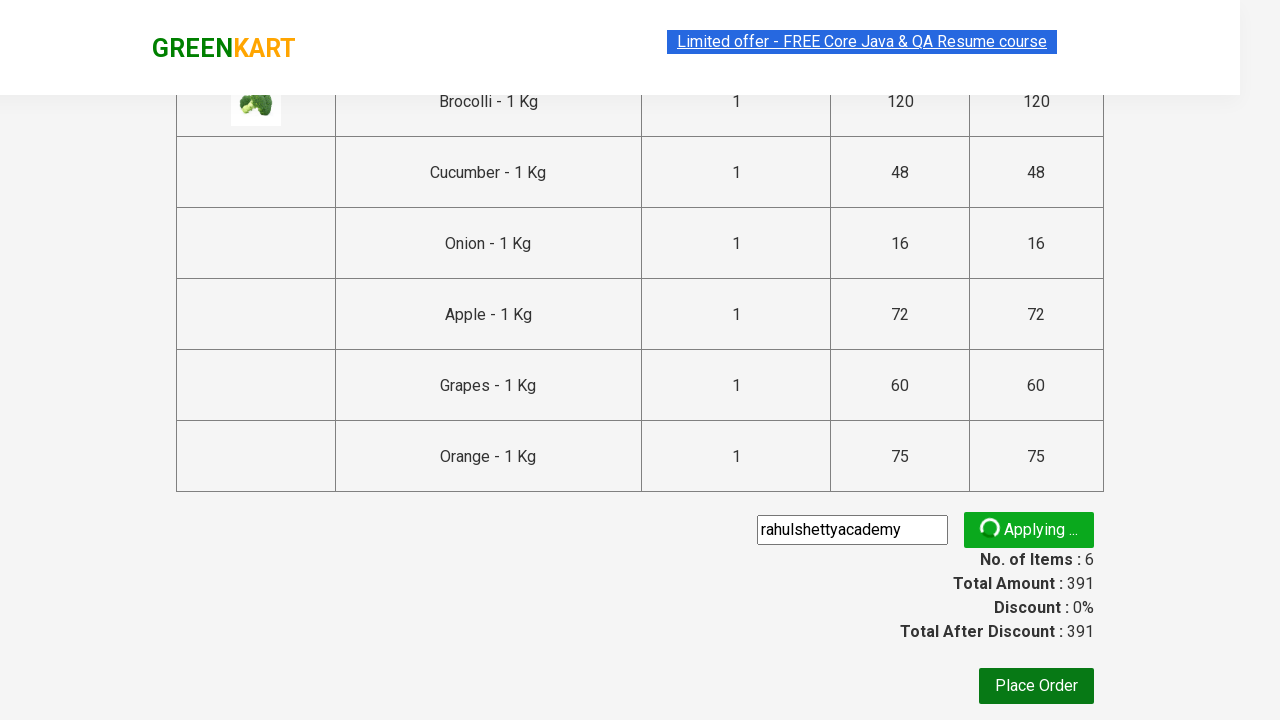

Promo code confirmation message appeared
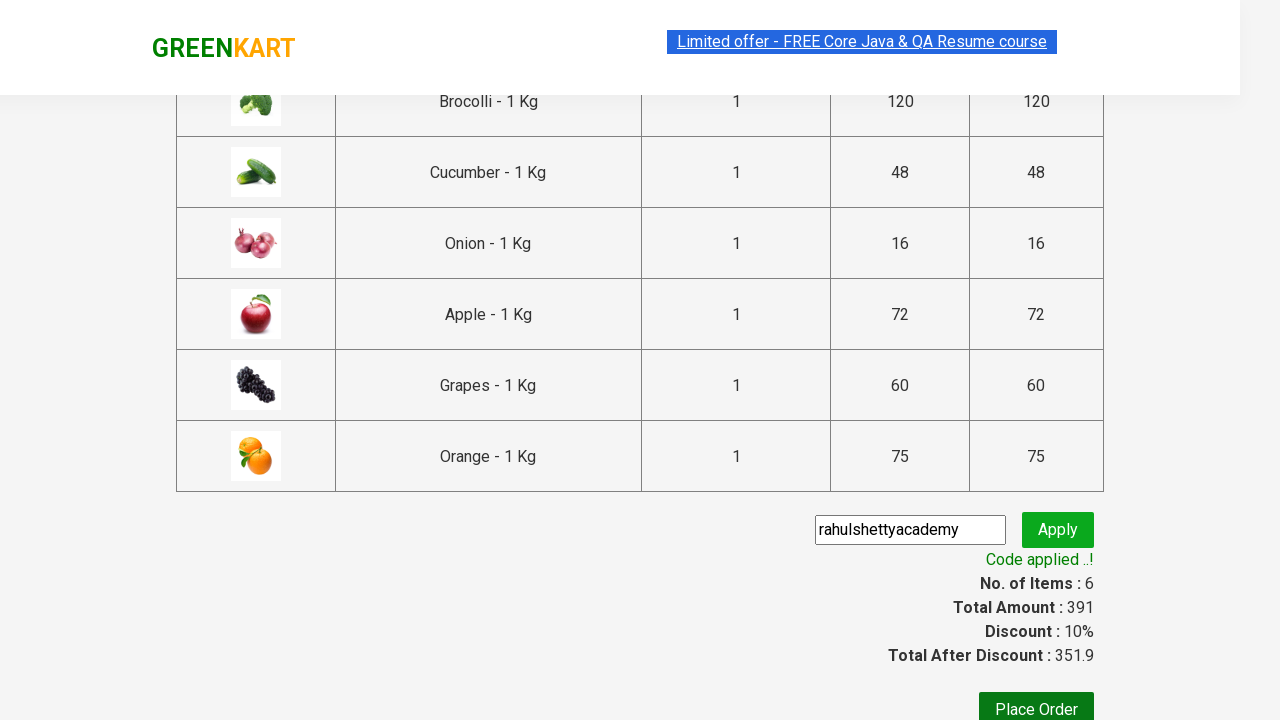

Clicked Place Order button at (1036, 702) on xpath=//button[contains(text(),'Place Order')]
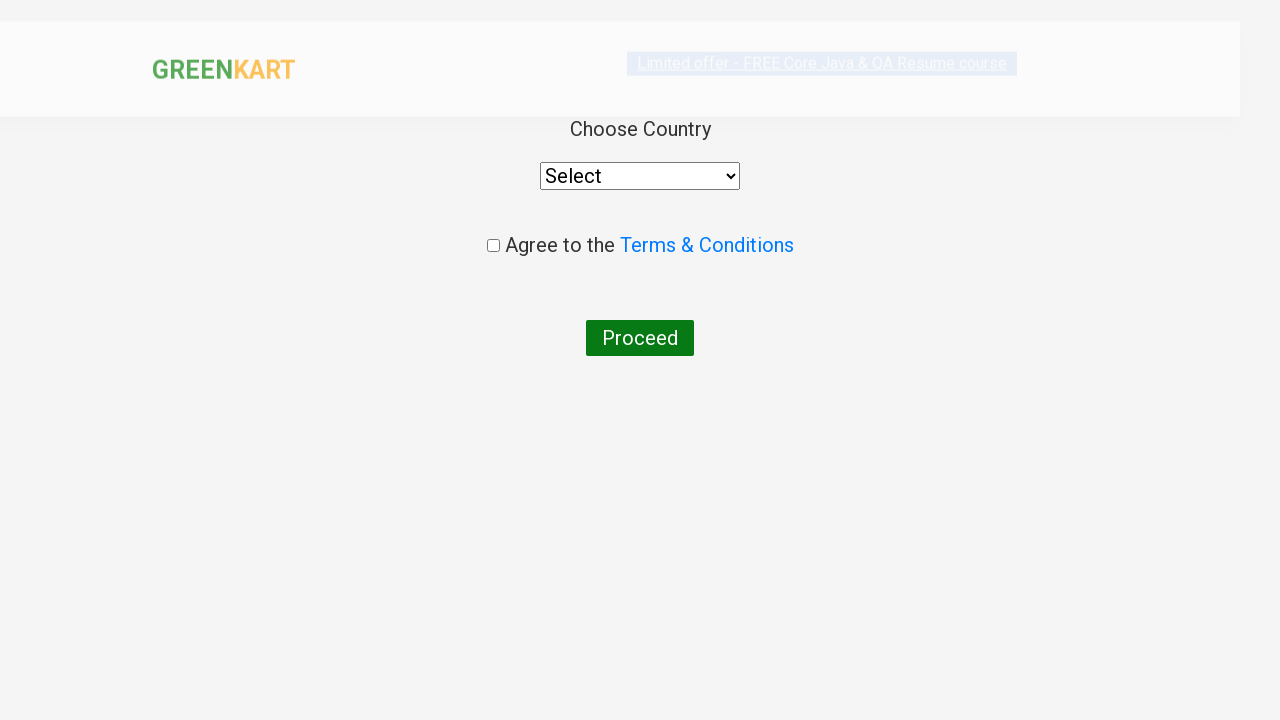

Selected India from country dropdown on //select[contains(@style,'width:')]
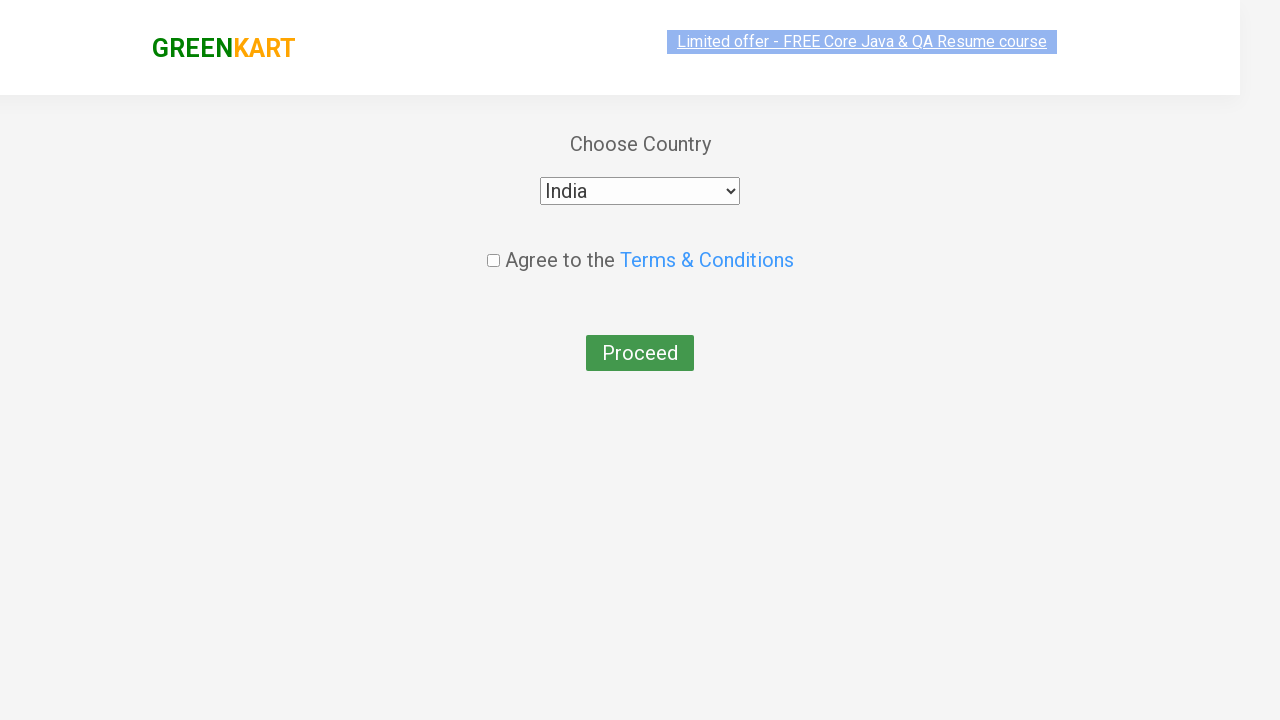

Checked terms and conditions checkbox at (493, 246) on xpath=//input[contains(@type,'checkbo')]
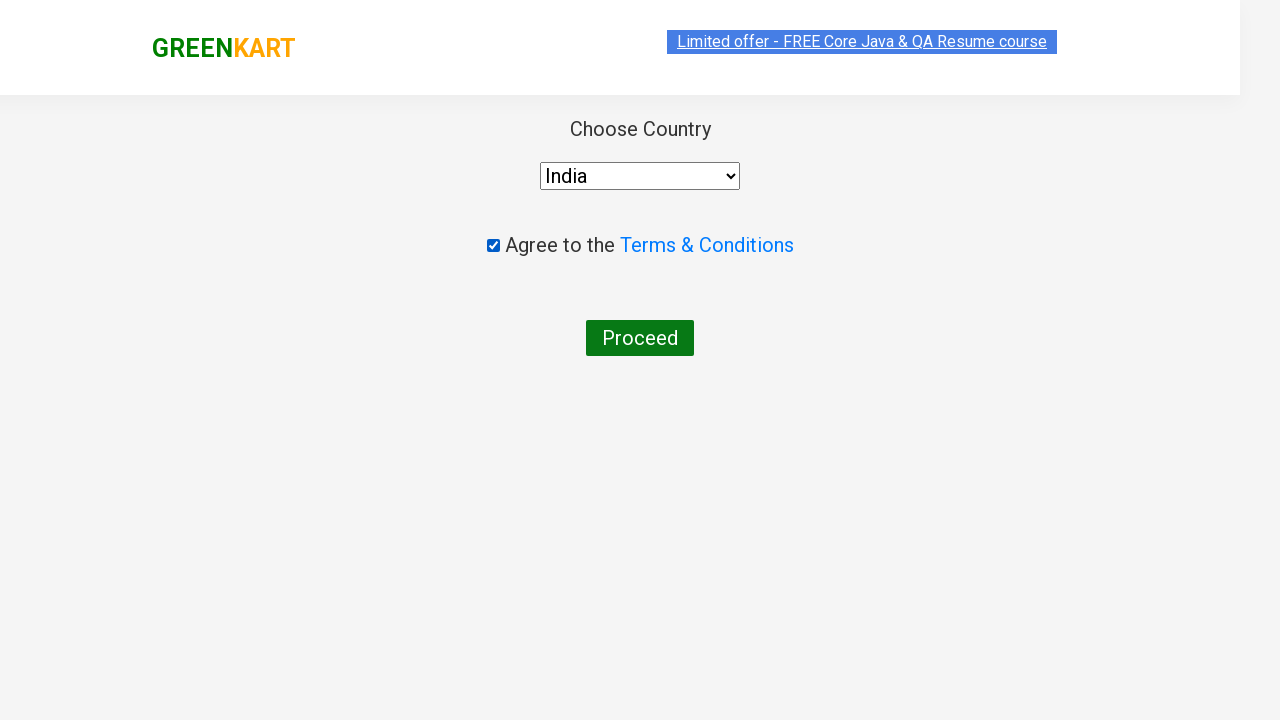

Clicked Proceed button to complete order at (640, 338) on xpath=//button[contains(text(),'Proceed')]
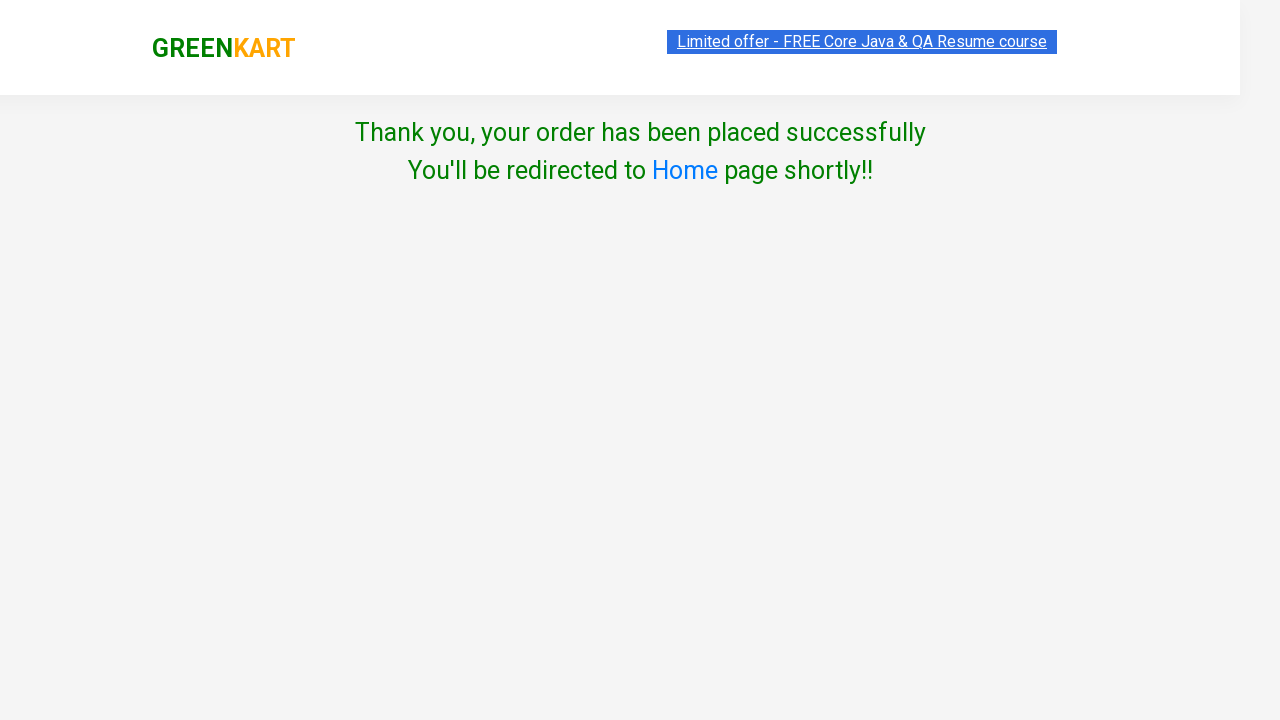

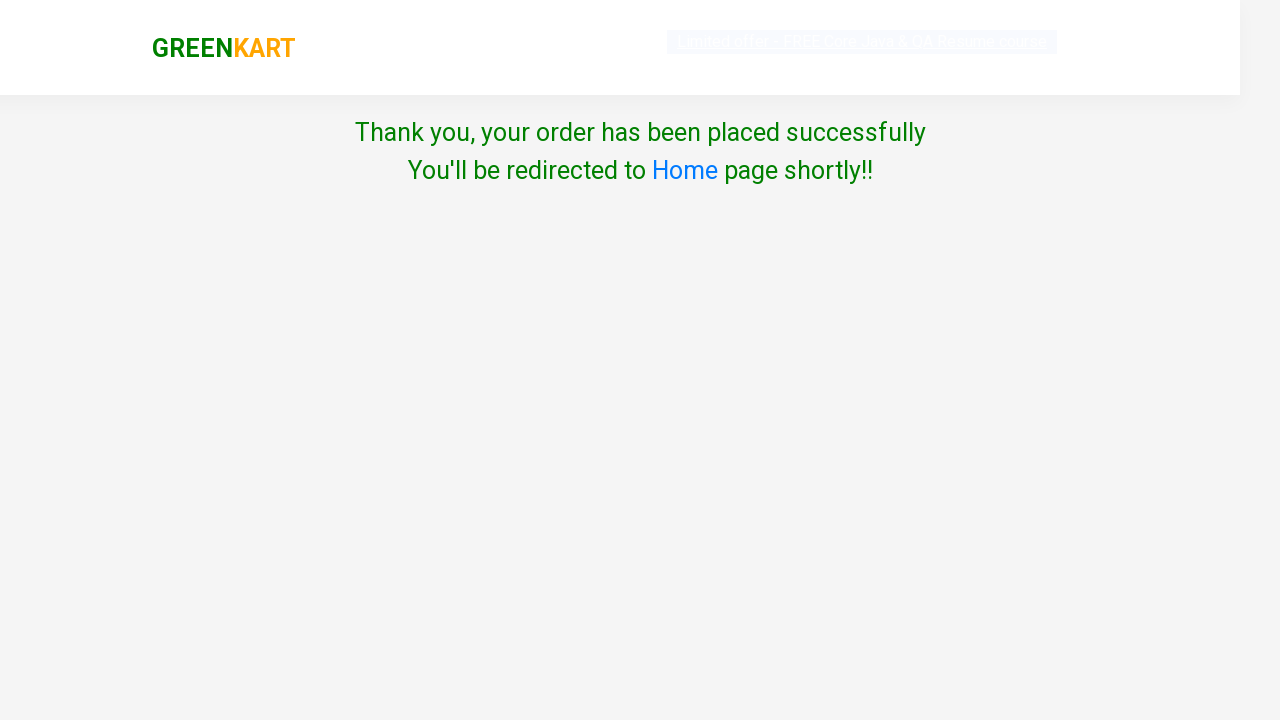